Tests cart functionality including adding multiple products, removing items, restoring items, updating quantities, and submitting an empty coupon code to verify error handling.

Starting URL: https://practice.automationtesting.in/

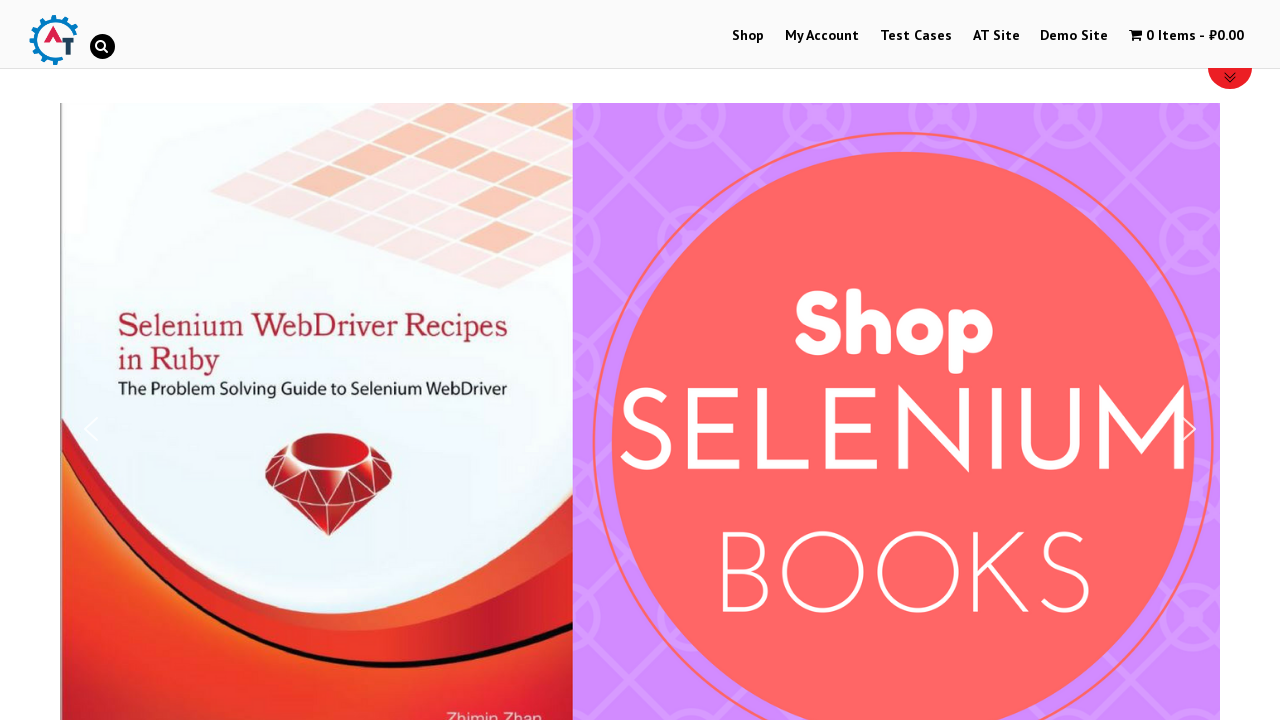

Clicked on Shop menu item at (748, 36) on #menu-item-40
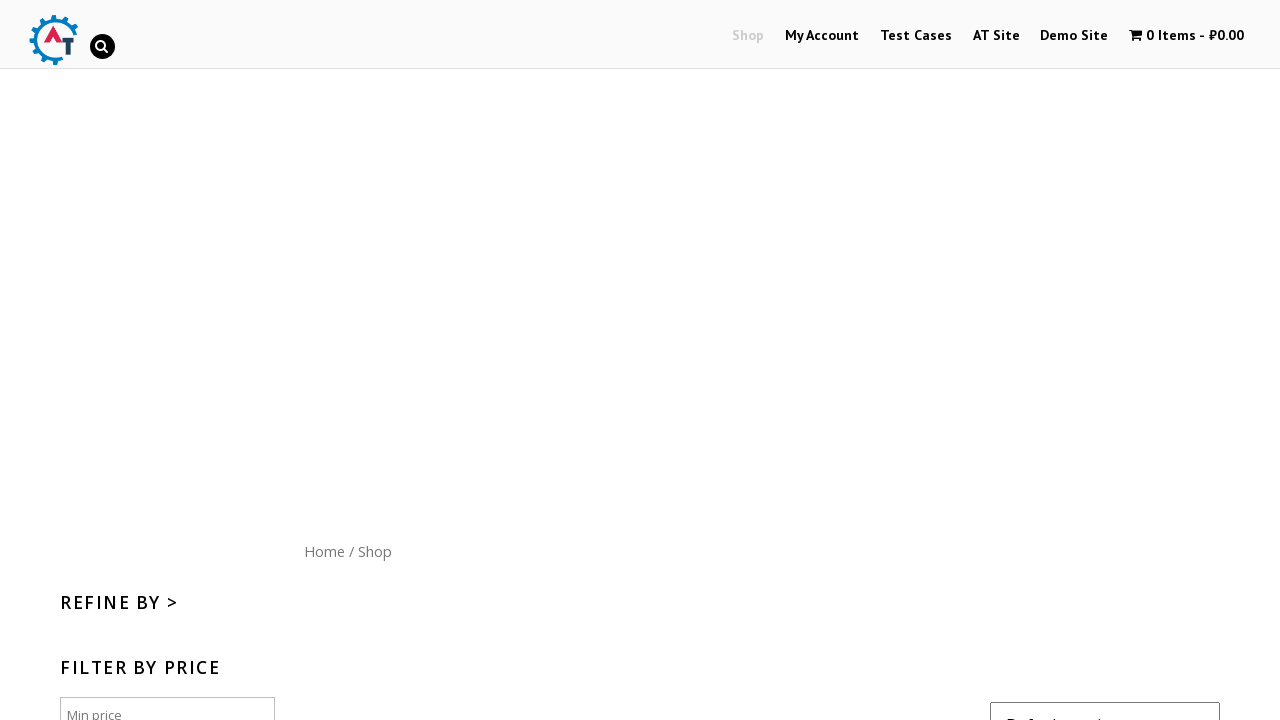

Scrolled down 300px to view products
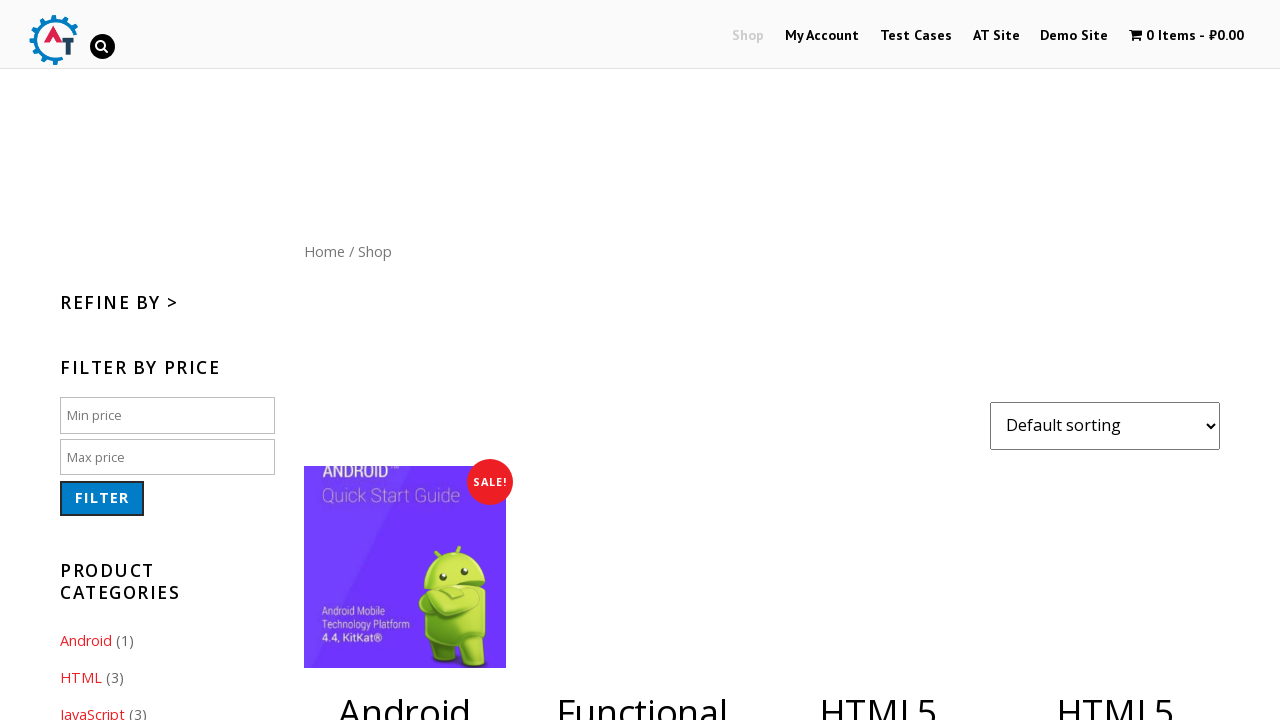

Waited for product list to load
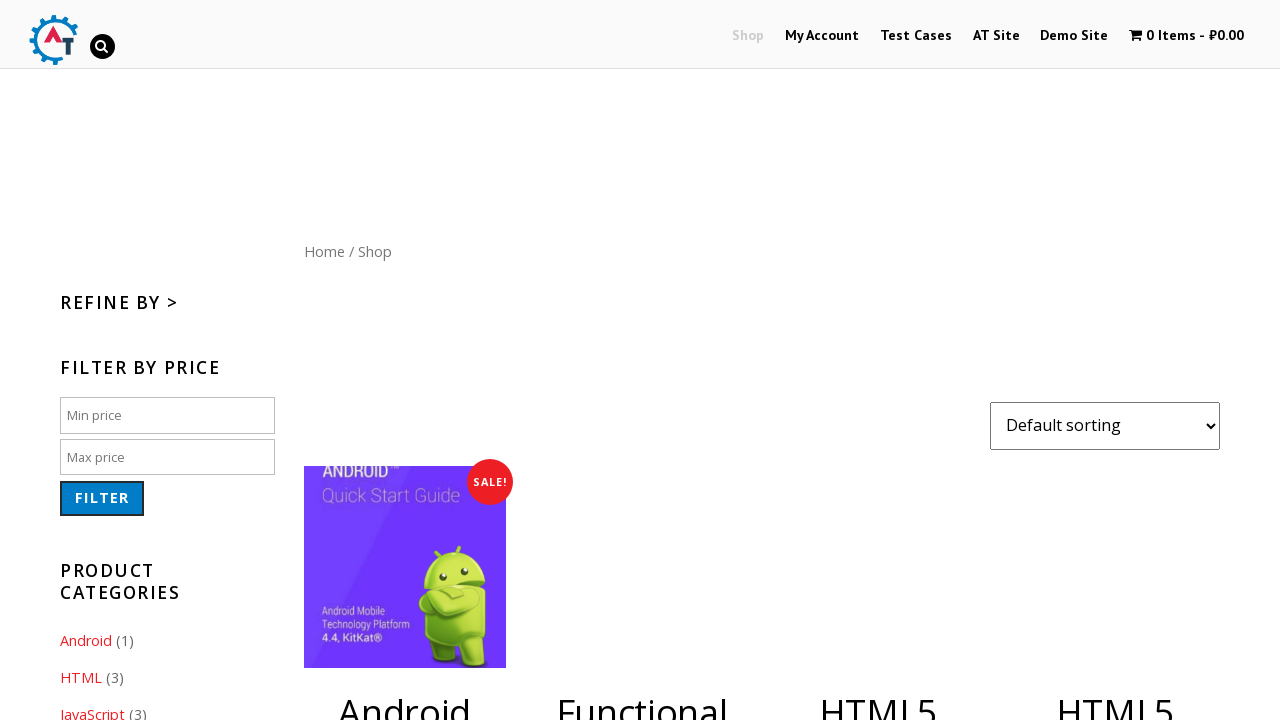

Added first product to cart at (1115, 520) on xpath=//*[@id="content"]/ul/li[4]/a[2]
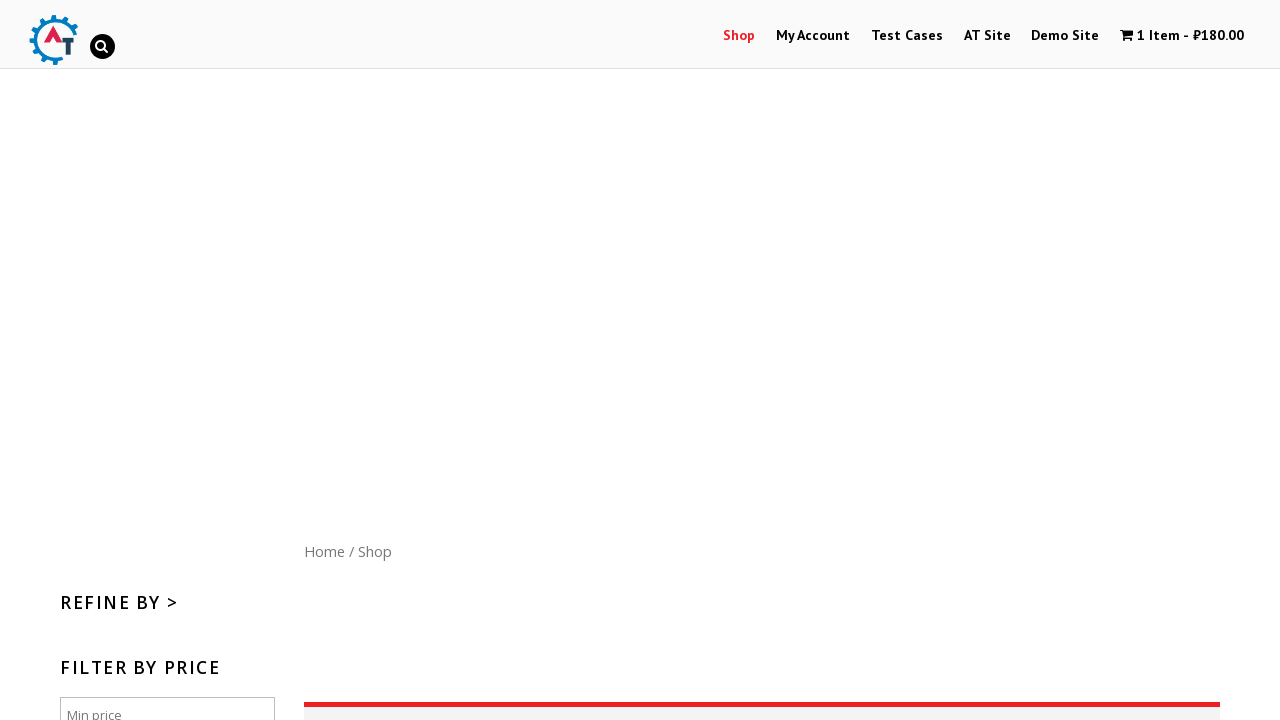

Waited 3 seconds for cart update
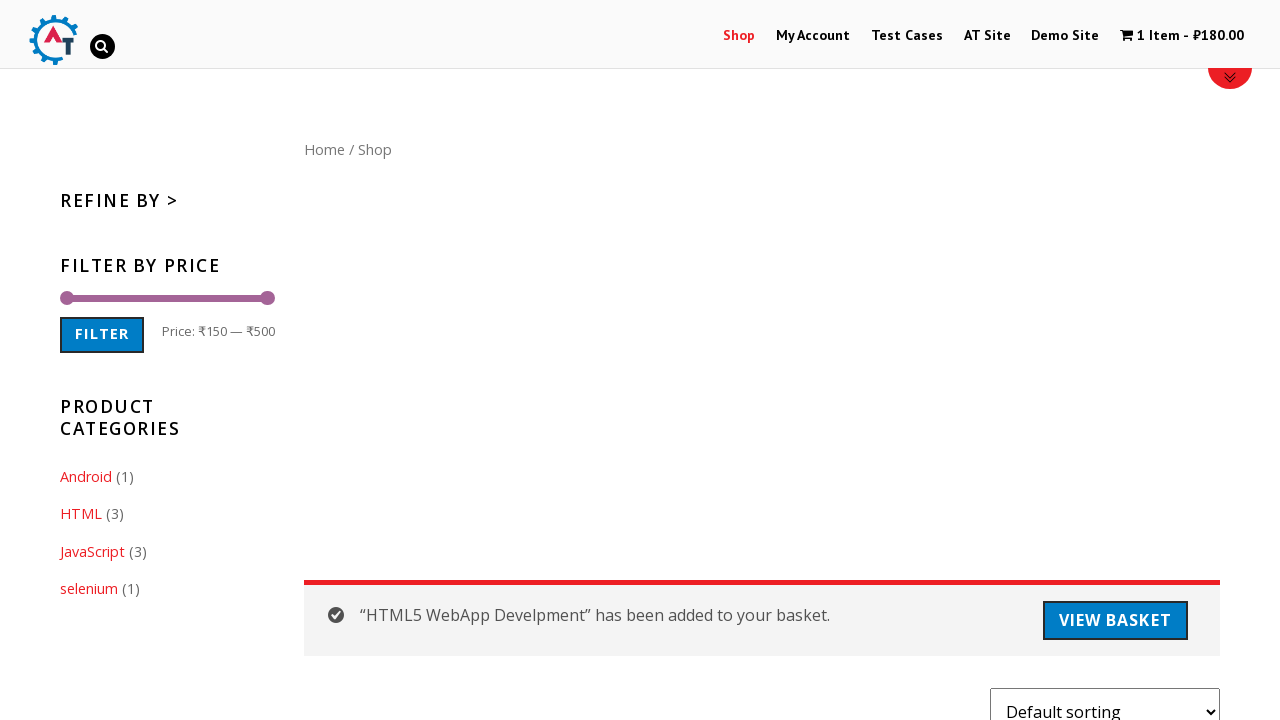

Added second product to cart at (878, 361) on xpath=//*[@id="content"]/ul/li[5]/a[2]
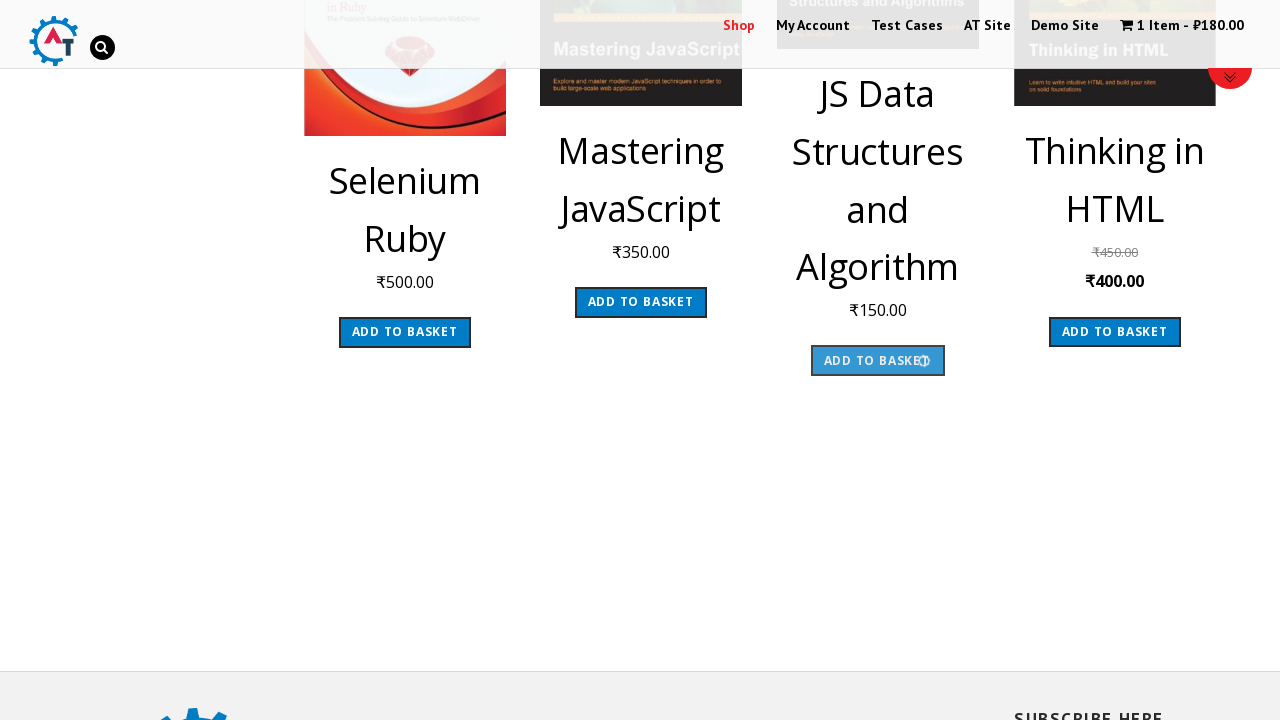

Clicked on cart icon to navigate to cart page at (1182, 28) on .wpmenucart-contents
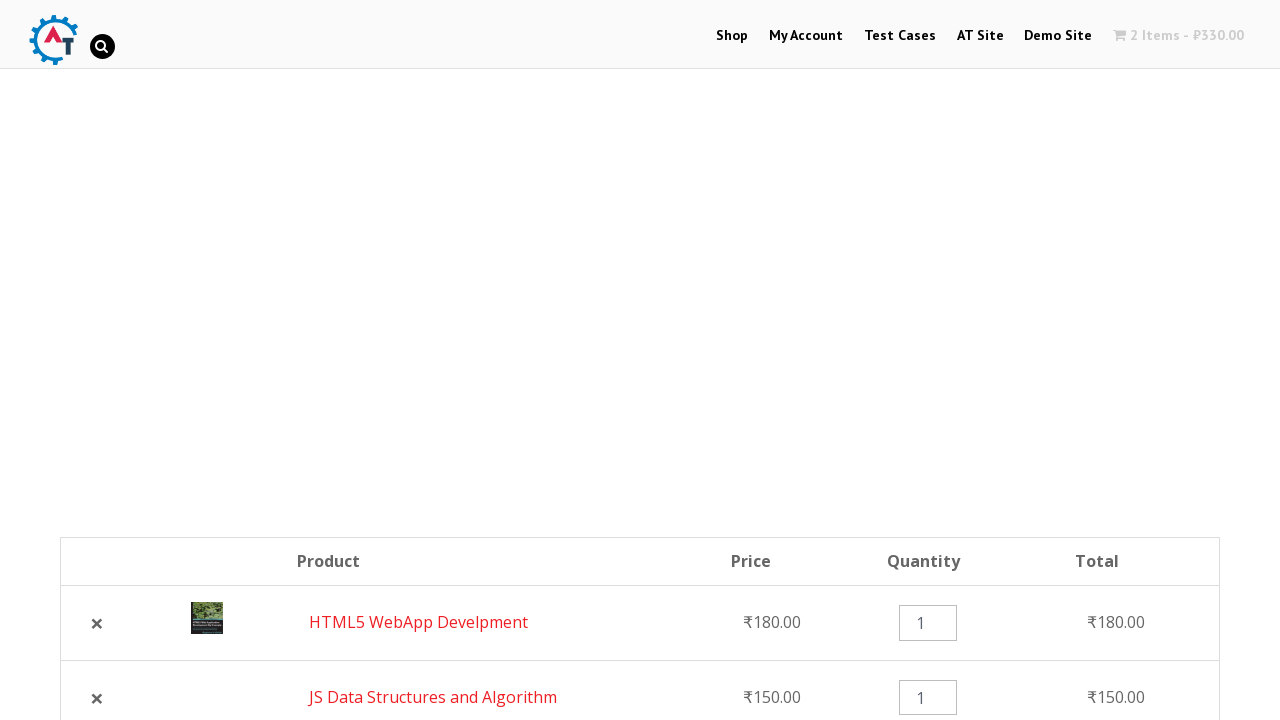

Waited 3 seconds for cart page to load
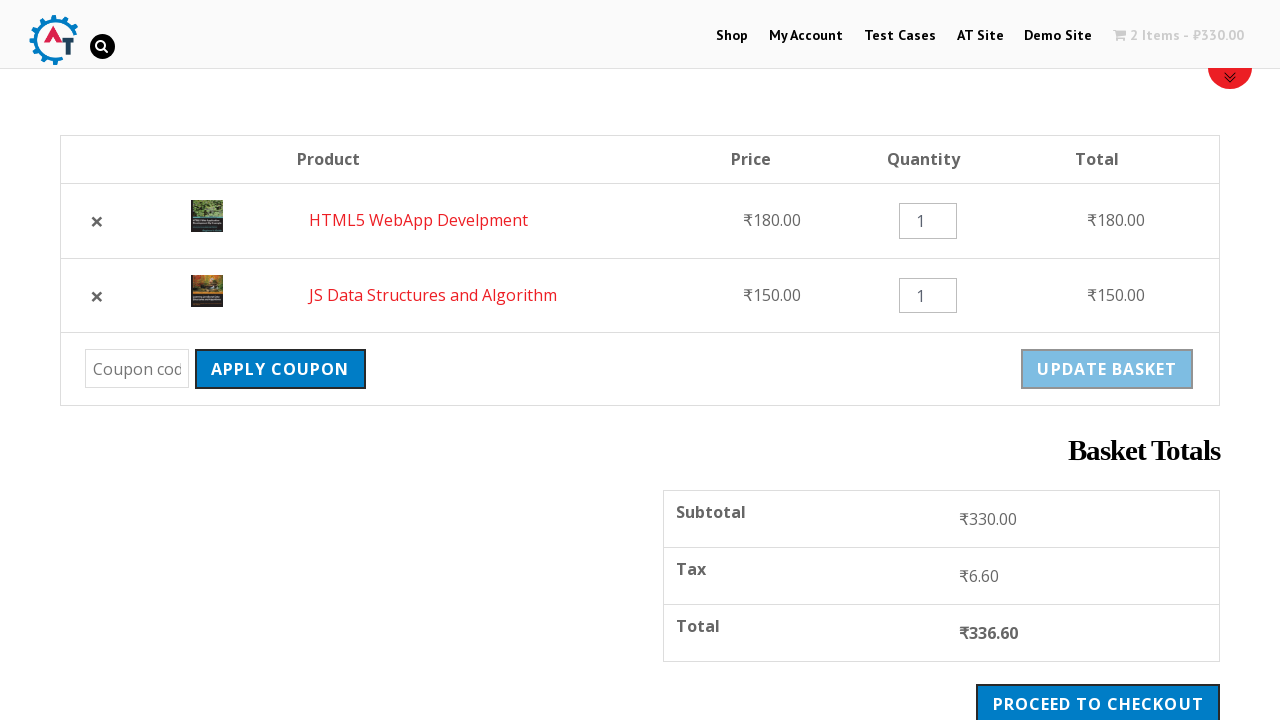

Removed first item from cart at (97, 221) on xpath=//*[@id="page-34"]/div/div[1]/form/table/tbody/tr[1]/td[1]/a
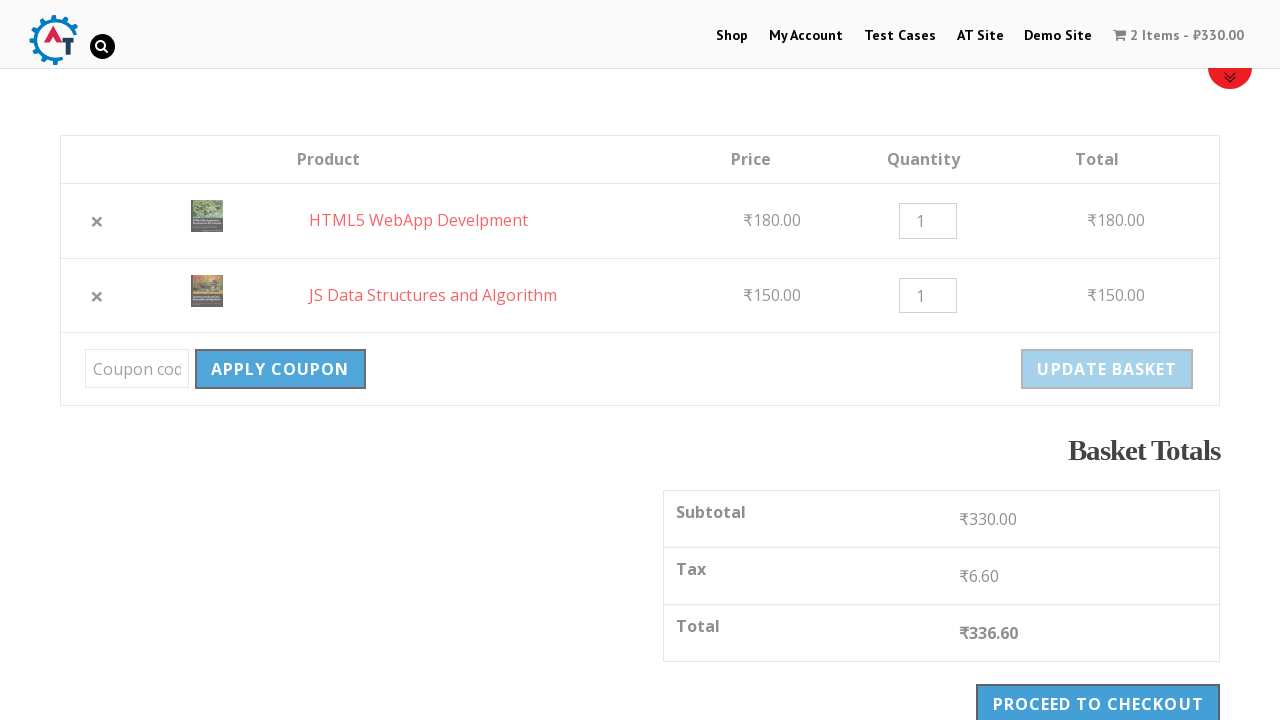

Waited 3 seconds after removing item
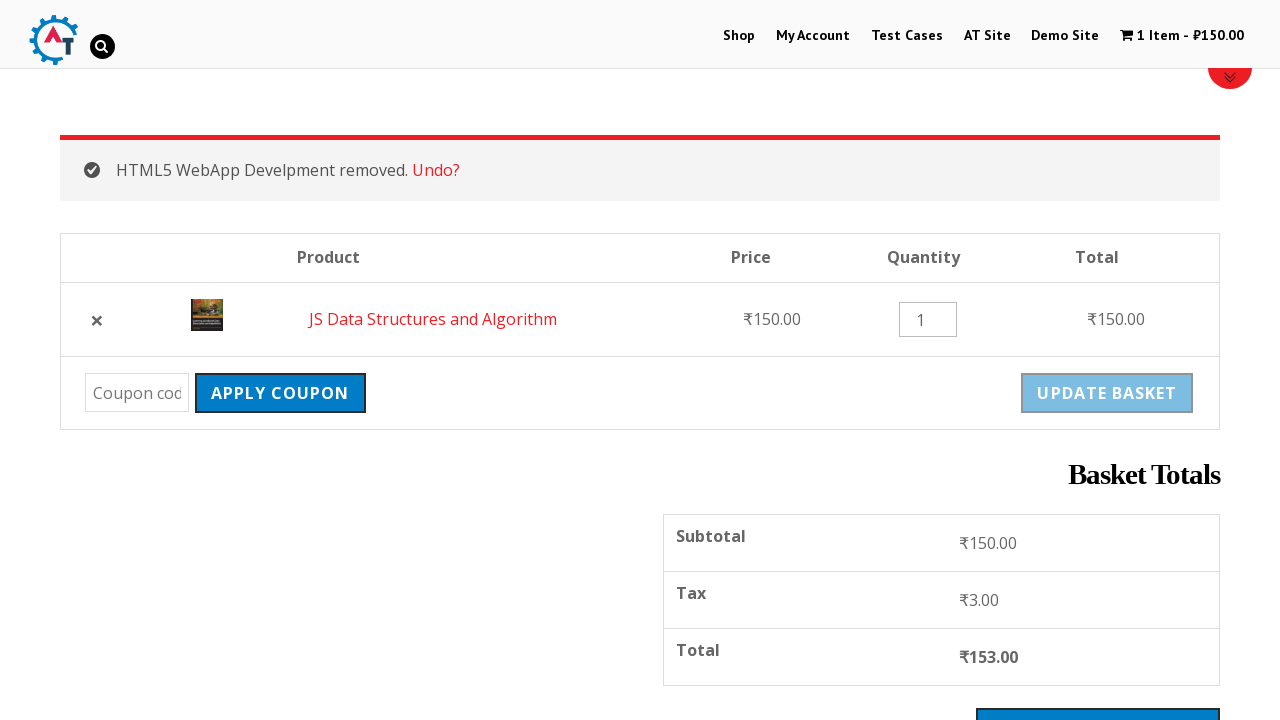

Clicked restore link to restore removed item at (436, 170) on #page-34 > div > div.woocommerce > div.woocommerce-message > a
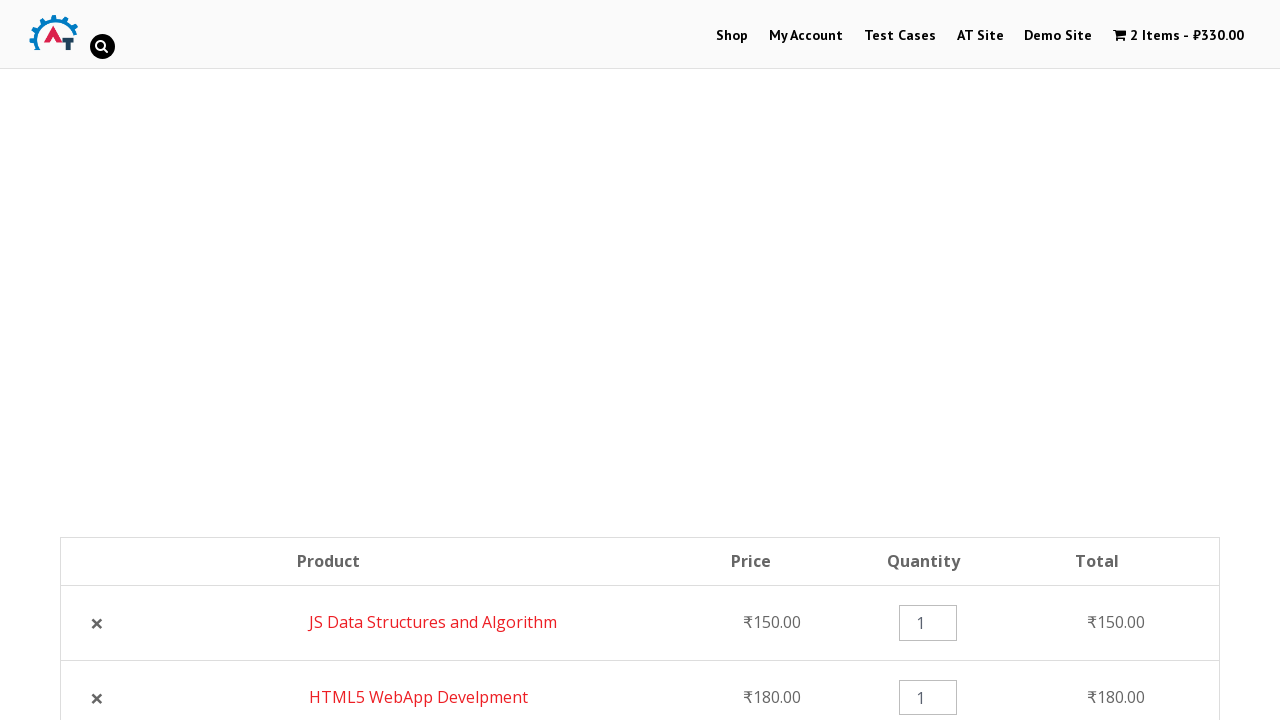

Waited 3 seconds after restoring item
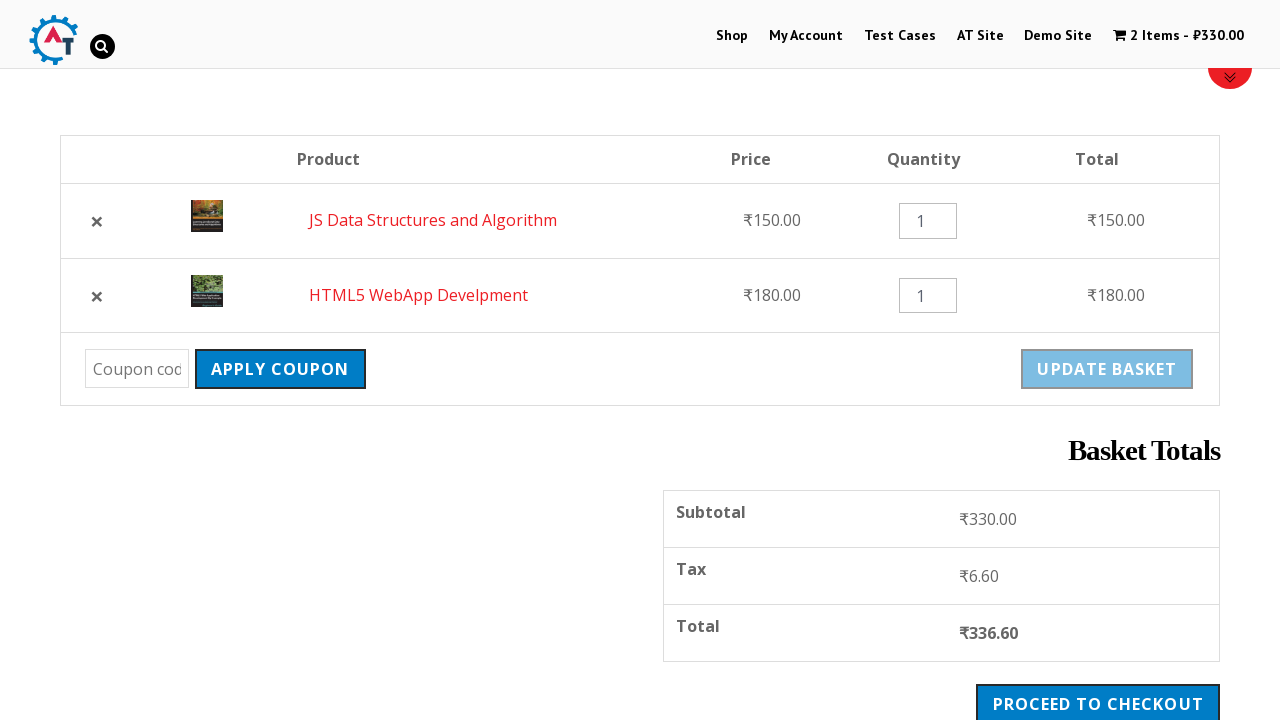

Updated quantity of first item to 3 on tr:nth-child(1) > td.product-quantity > div > input
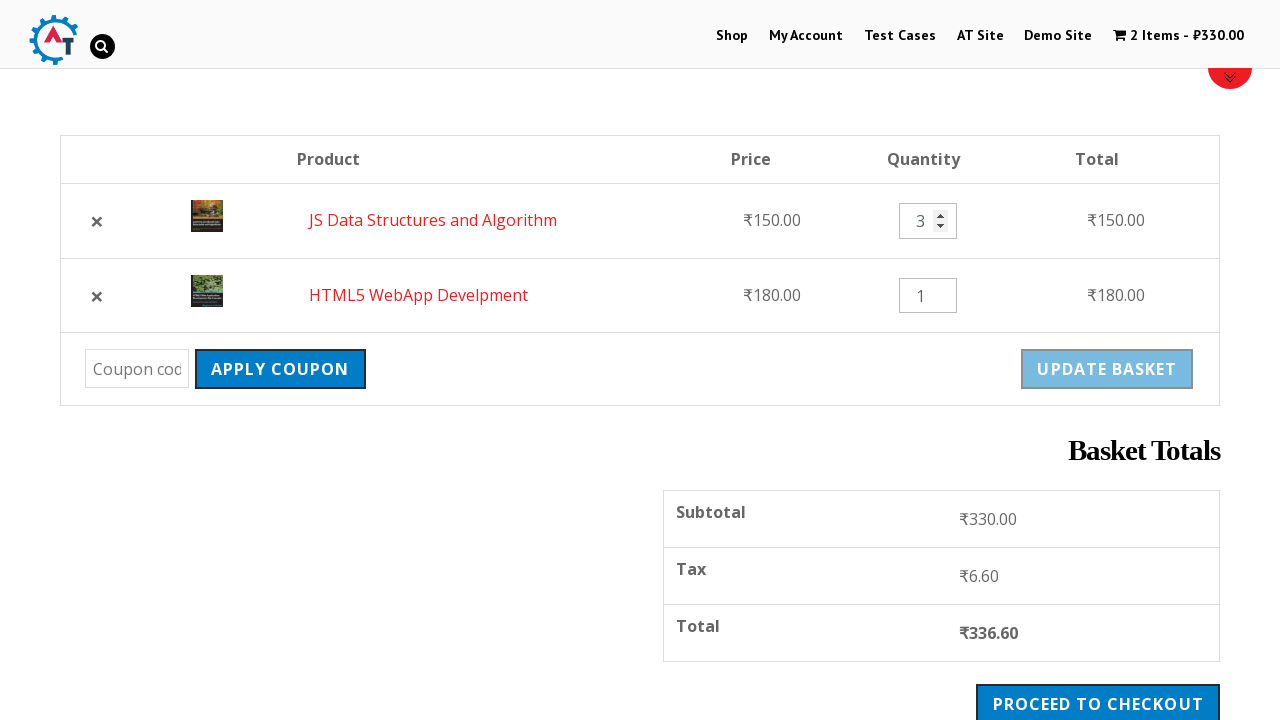

Clicked update cart button at (1107, 369) on tr:nth-child(3) > td > input.button
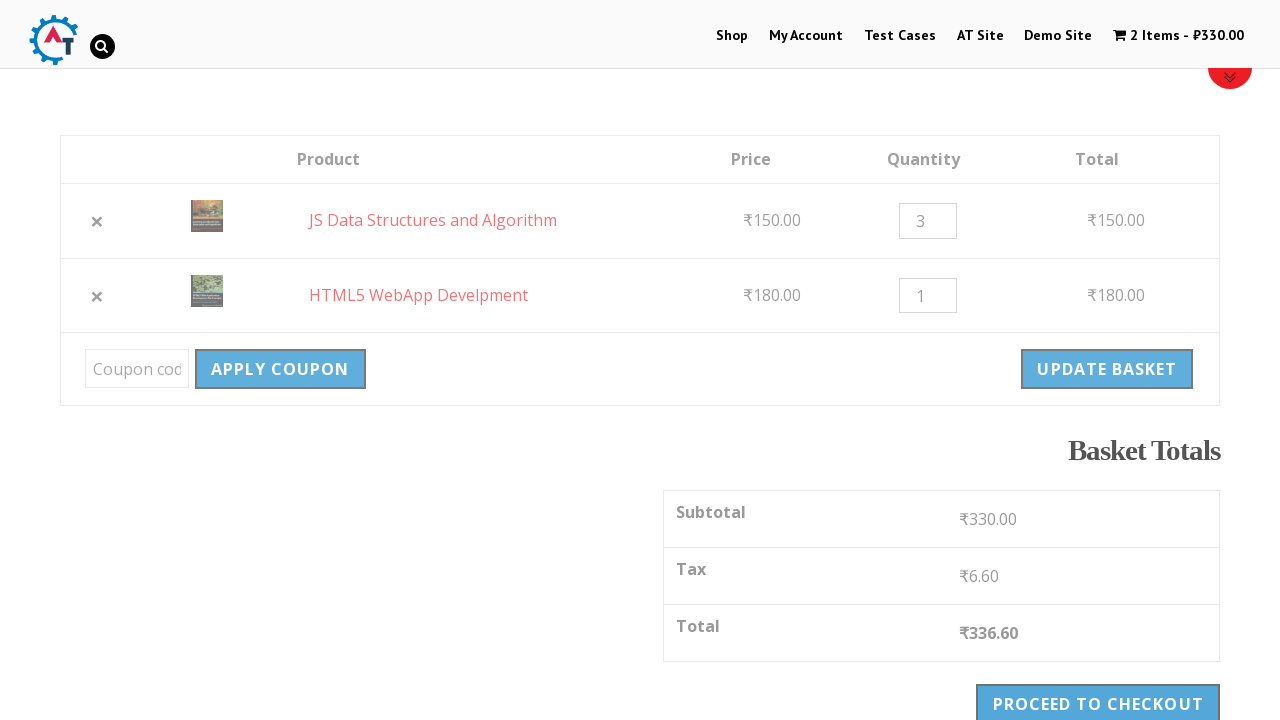

Waited 3 seconds for cart update to complete
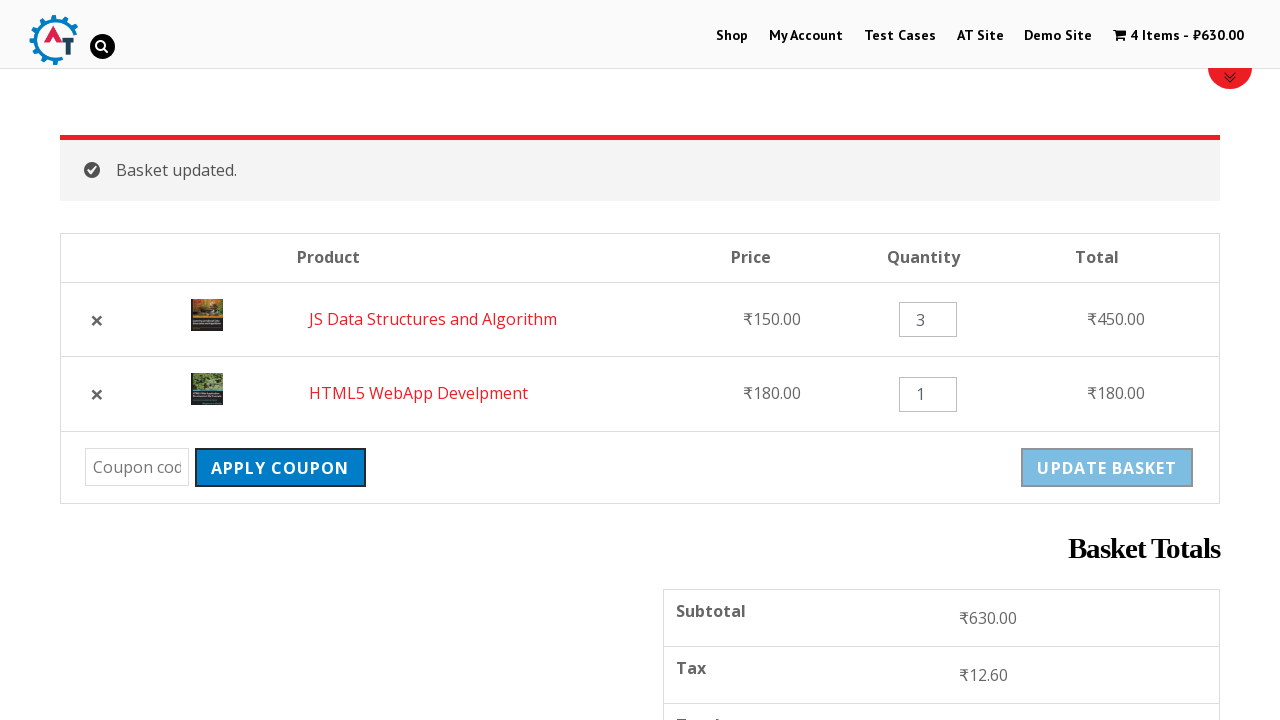

Clicked apply coupon button without entering a coupon code at (280, 468) on tr:nth-child(3) > td > div > input.button
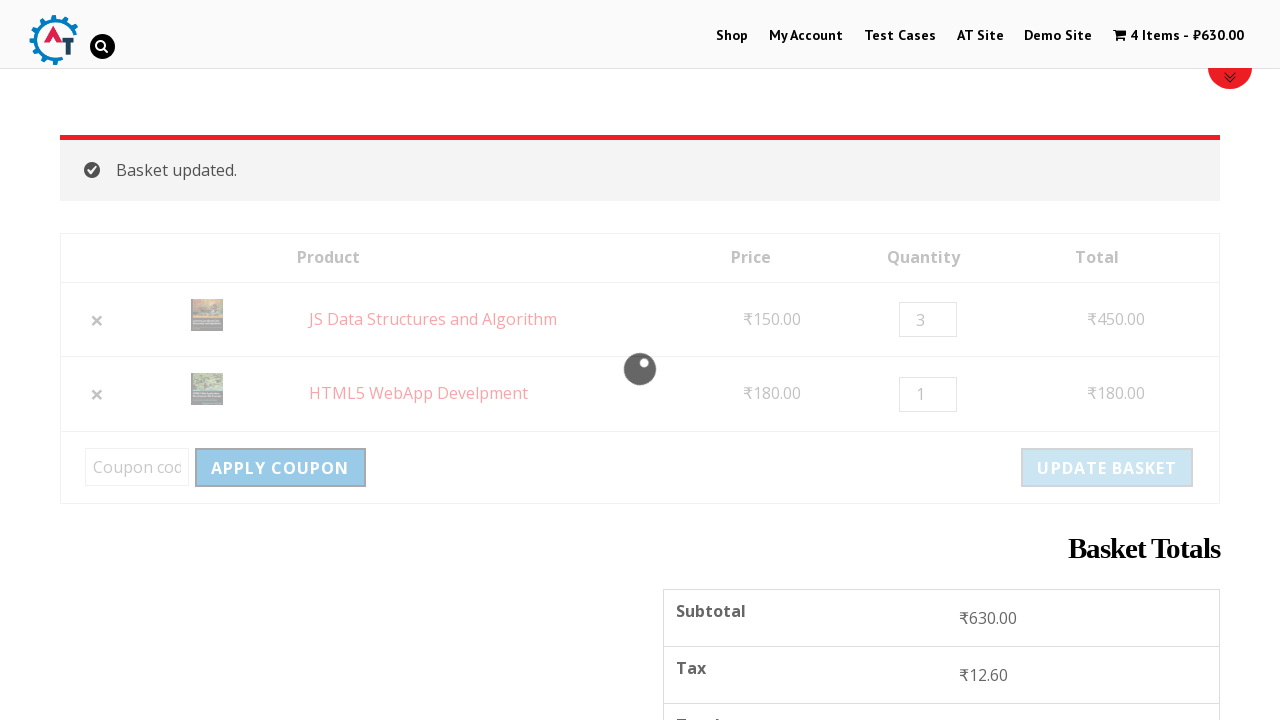

Verified error message appeared for empty coupon code
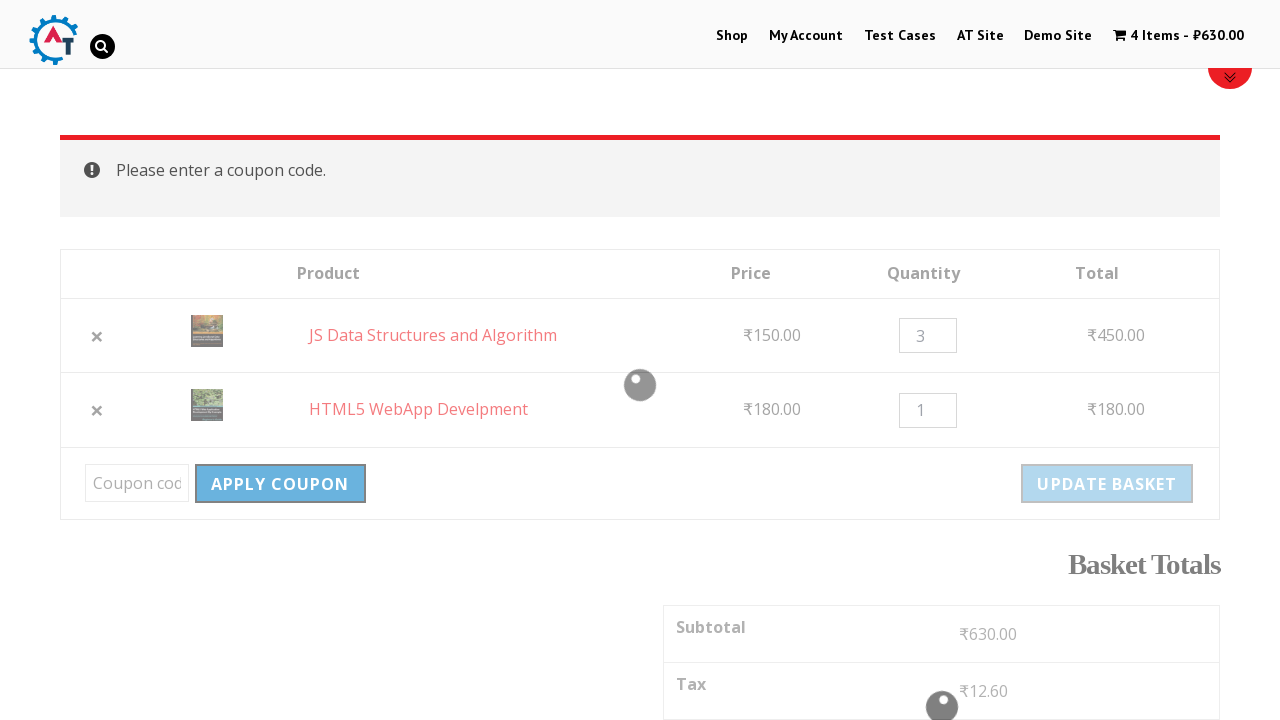

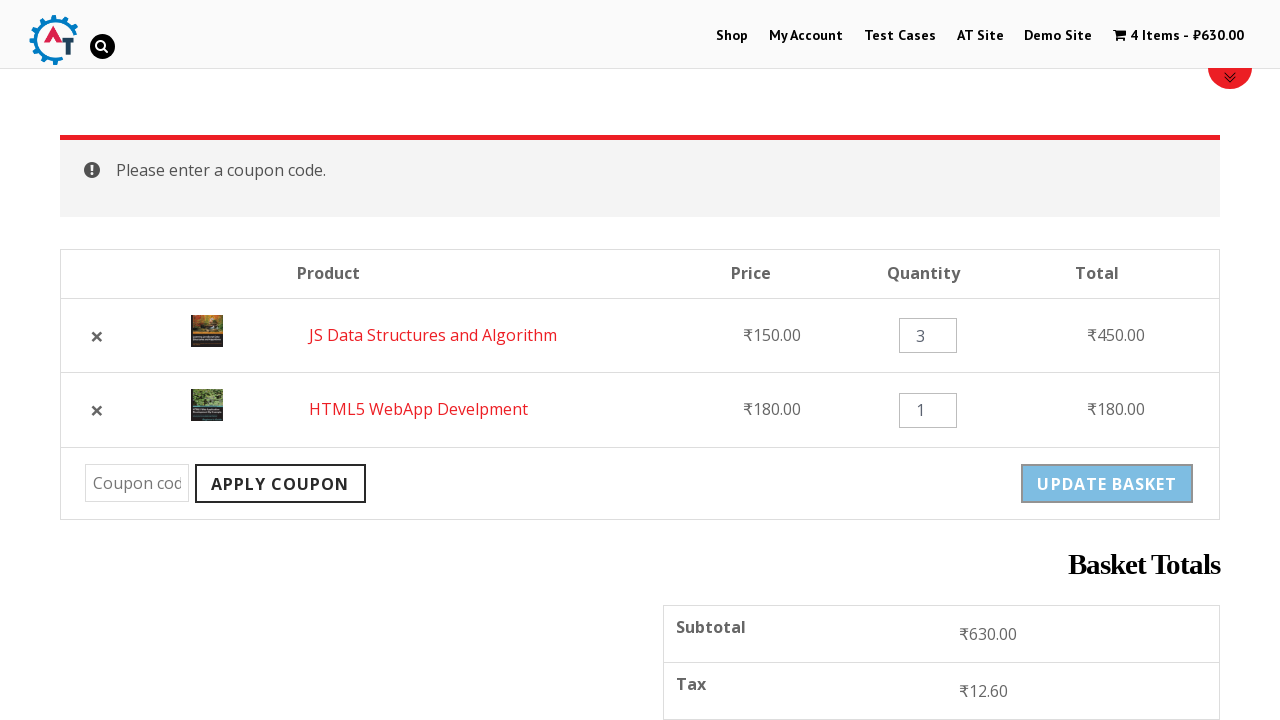